Tests JavaScript execution by clicking on a menu element using JavaScript and reading element values

Starting URL: http://the-internet.herokuapp.com/jqueryui/menu#

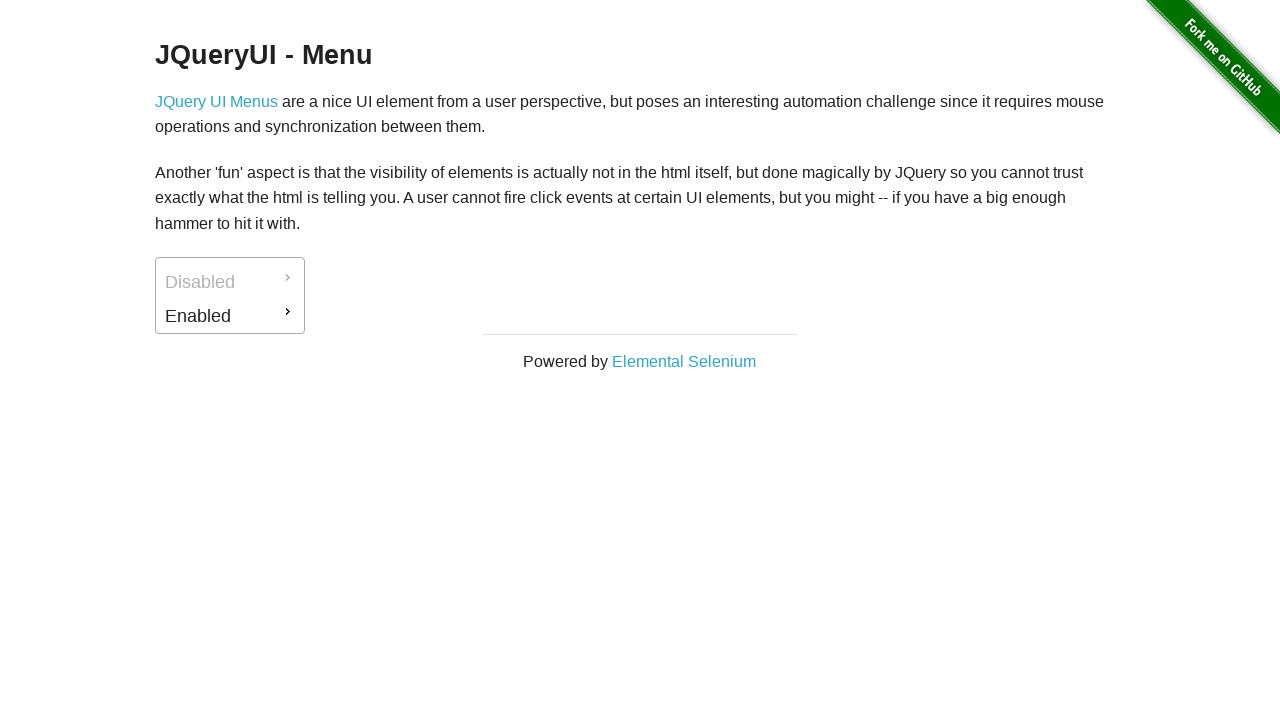

Clicked on menu element with ID 'ui-id-2' at (230, 316) on #ui-id-2
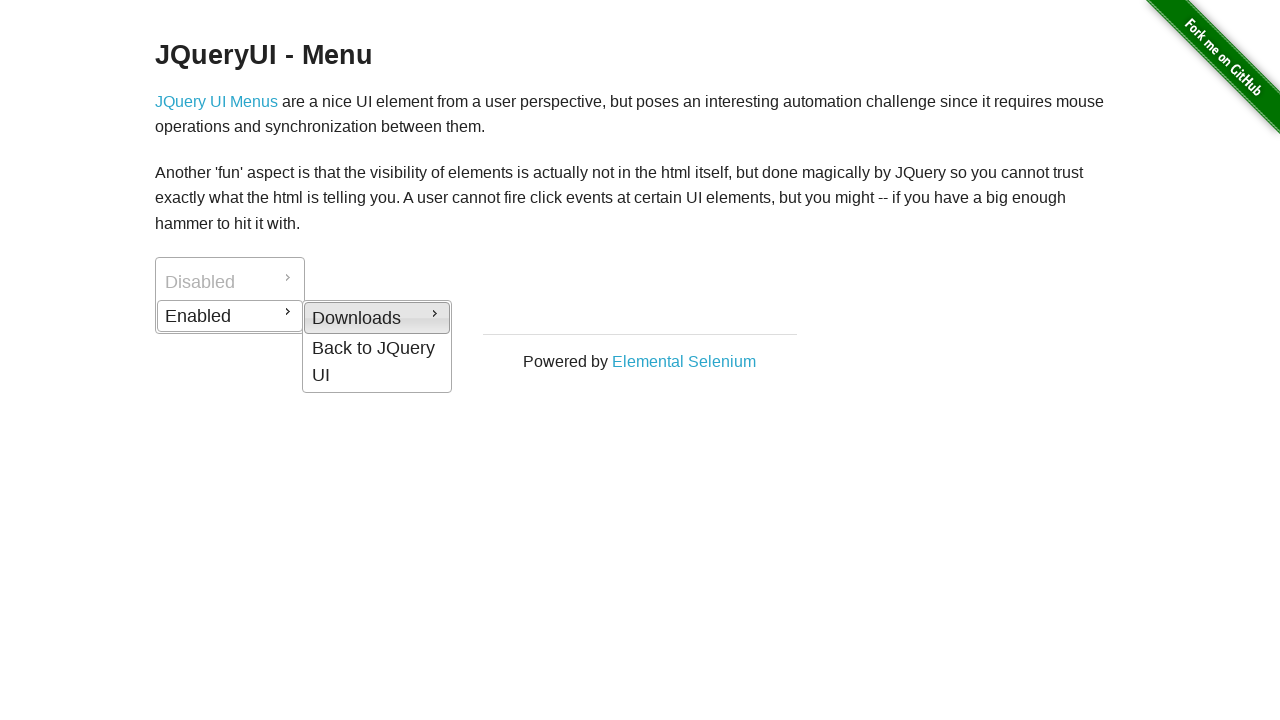

Waited 1000ms for menu animations to complete
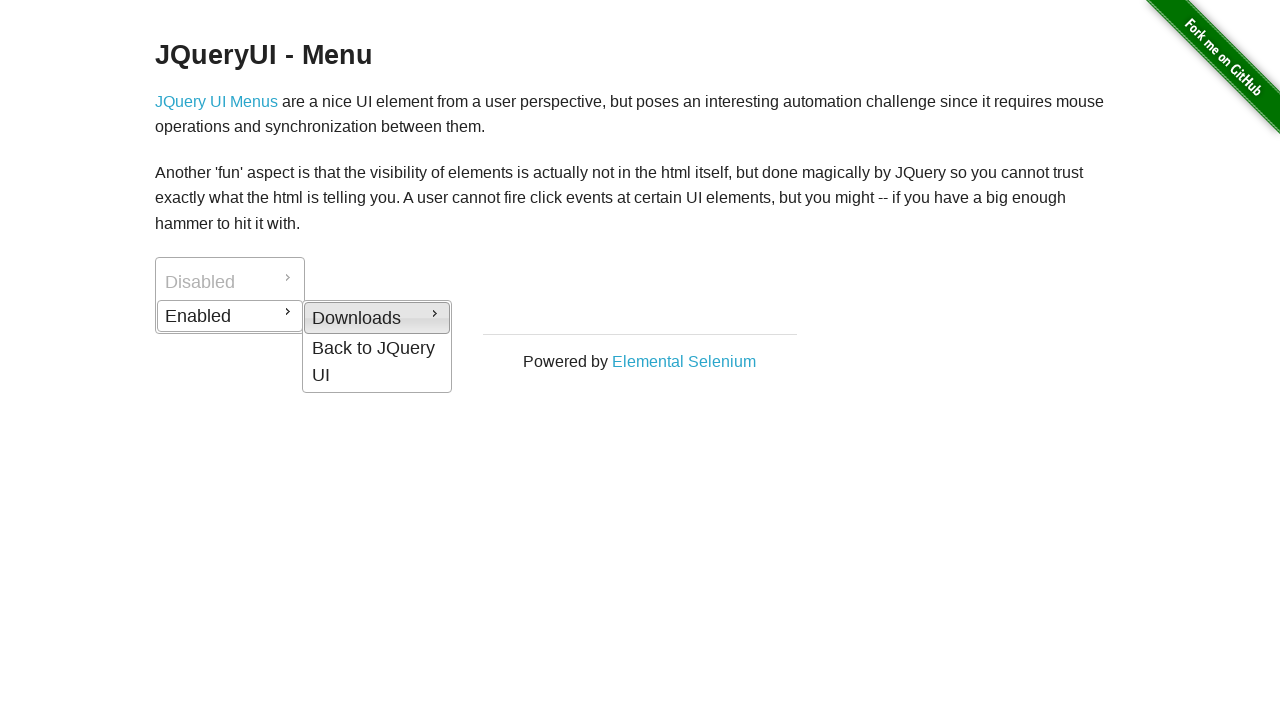

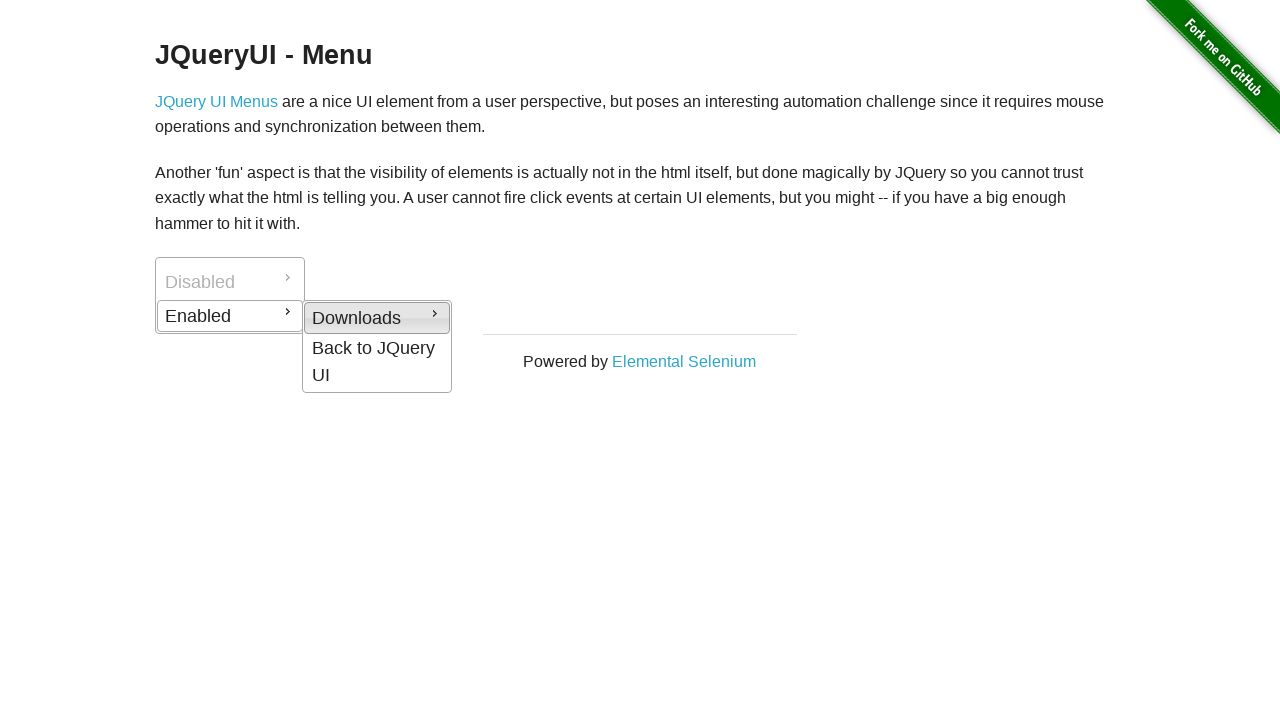